Tests dropdown selection by selecting an option and verifying it is selected

Starting URL: https://the-internet.herokuapp.com/

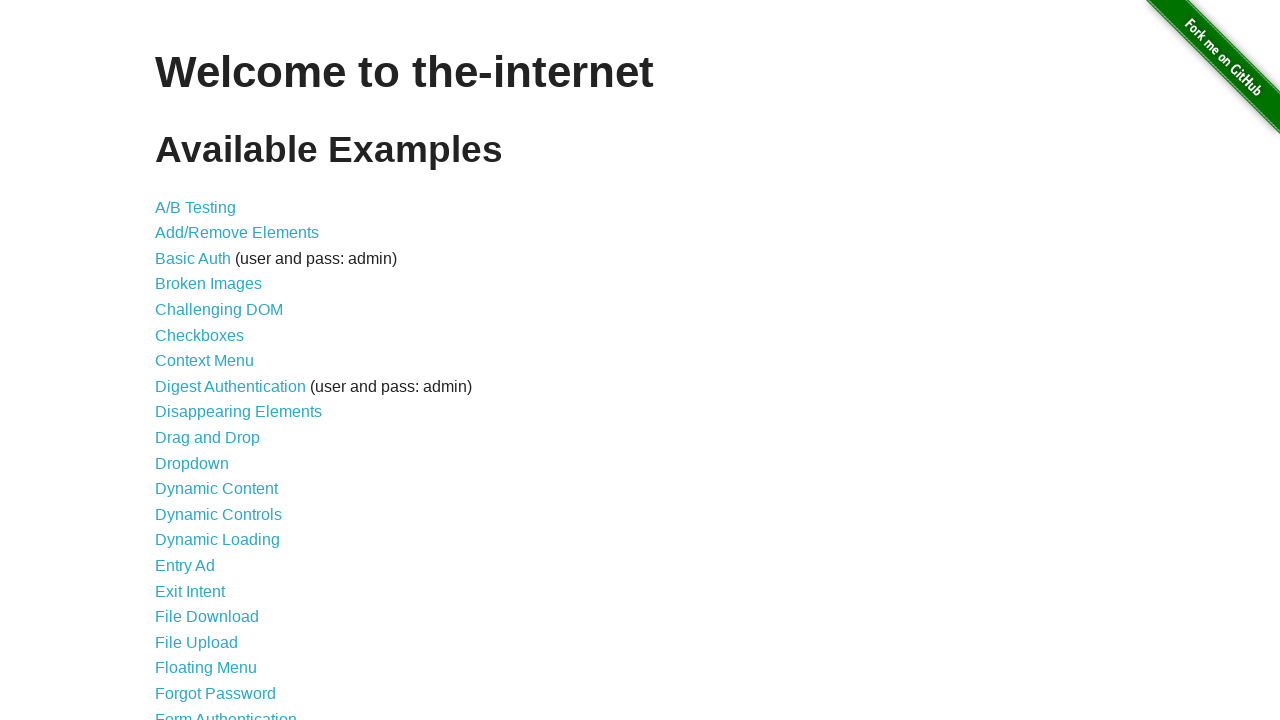

Clicked on Dropdown link at (192, 463) on a[href='/dropdown']
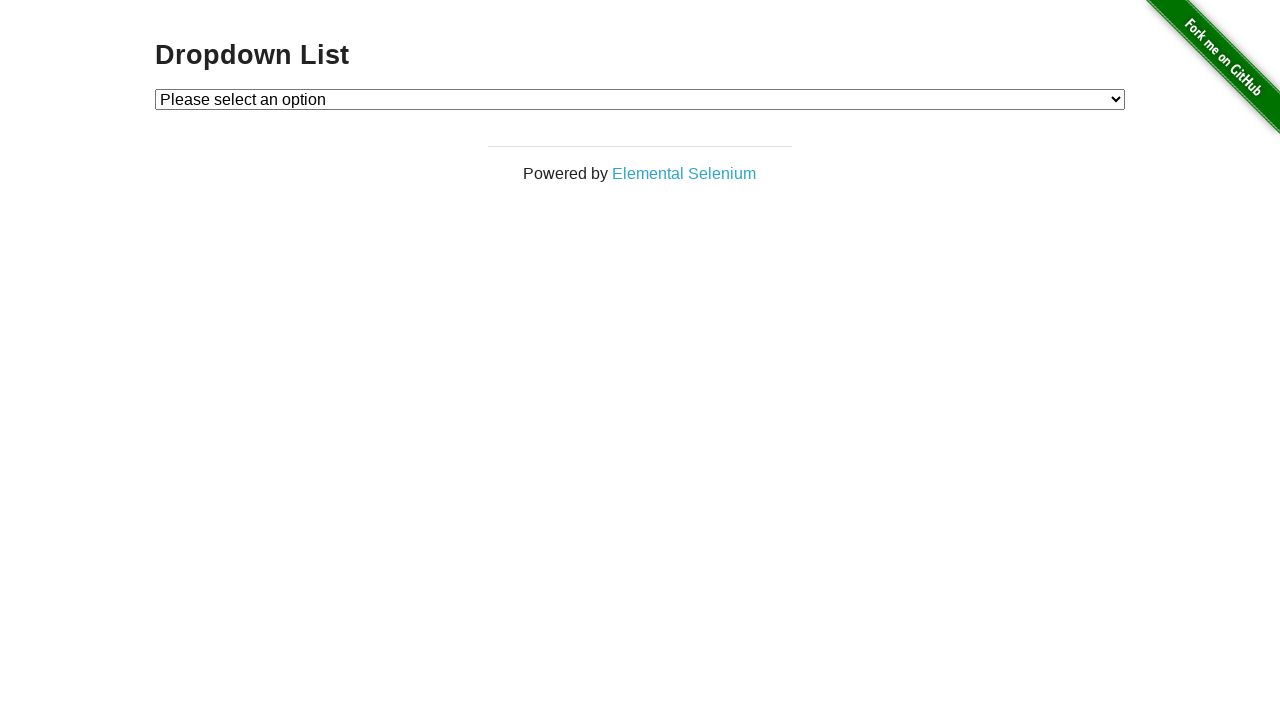

Dropdown element loaded
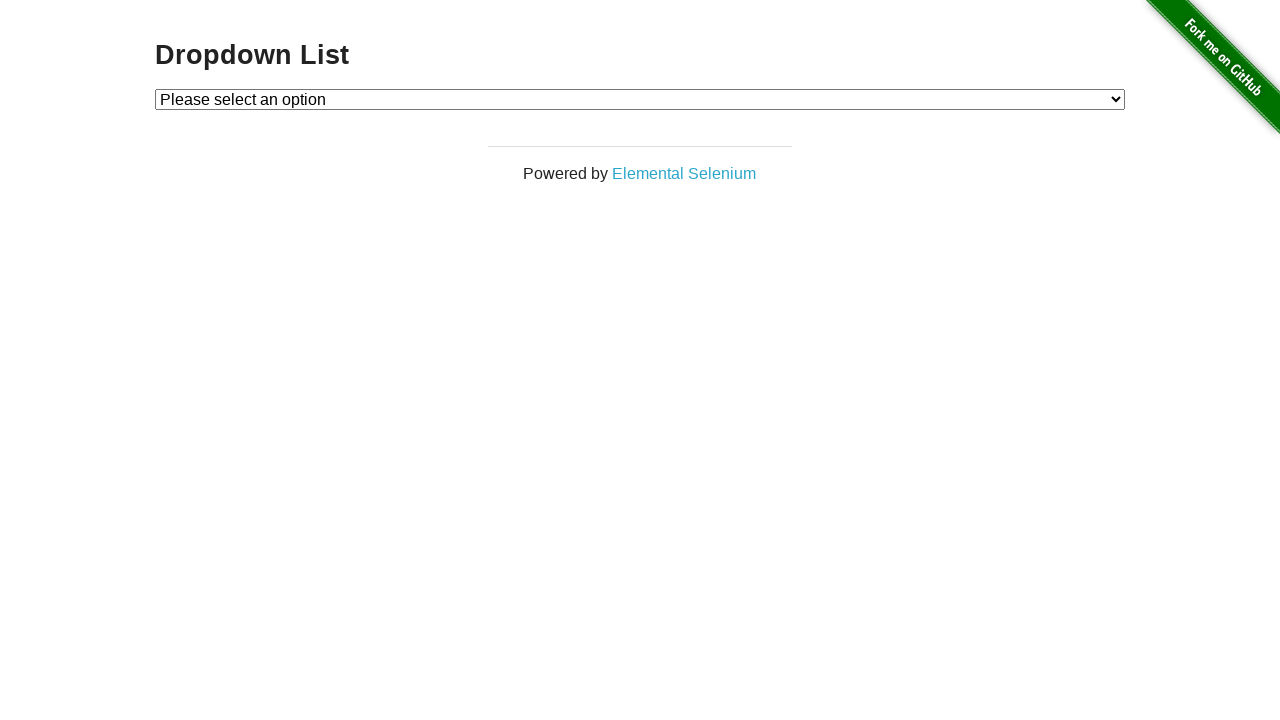

Selected Option 1 from dropdown on #dropdown
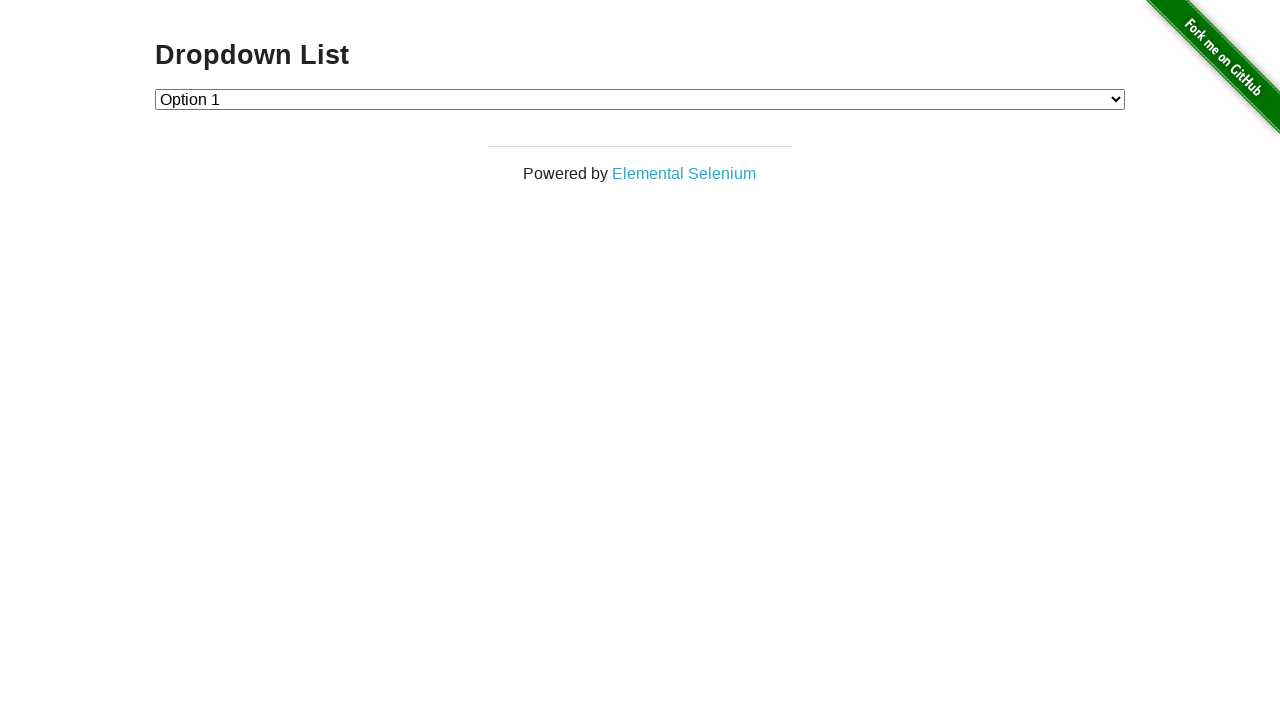

Verified Option 1 is selected in dropdown
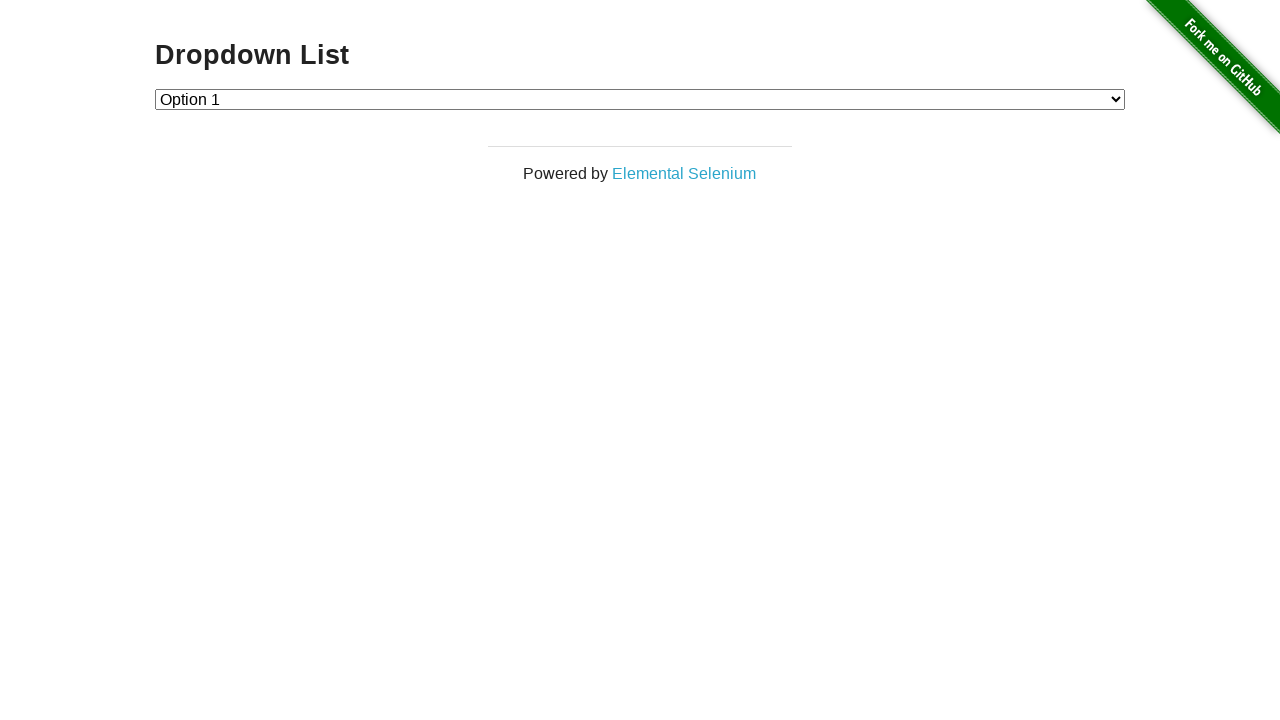

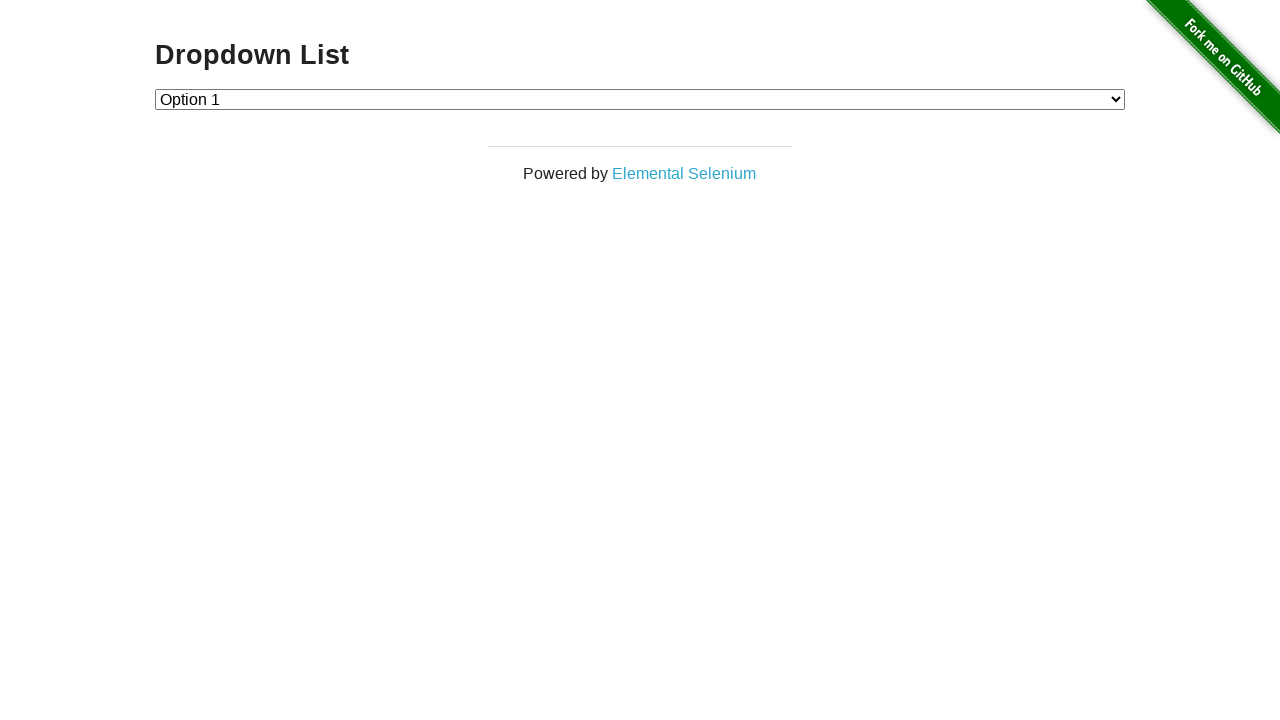